Tests unmarking items as complete by unchecking their checkboxes.

Starting URL: https://demo.playwright.dev/todomvc

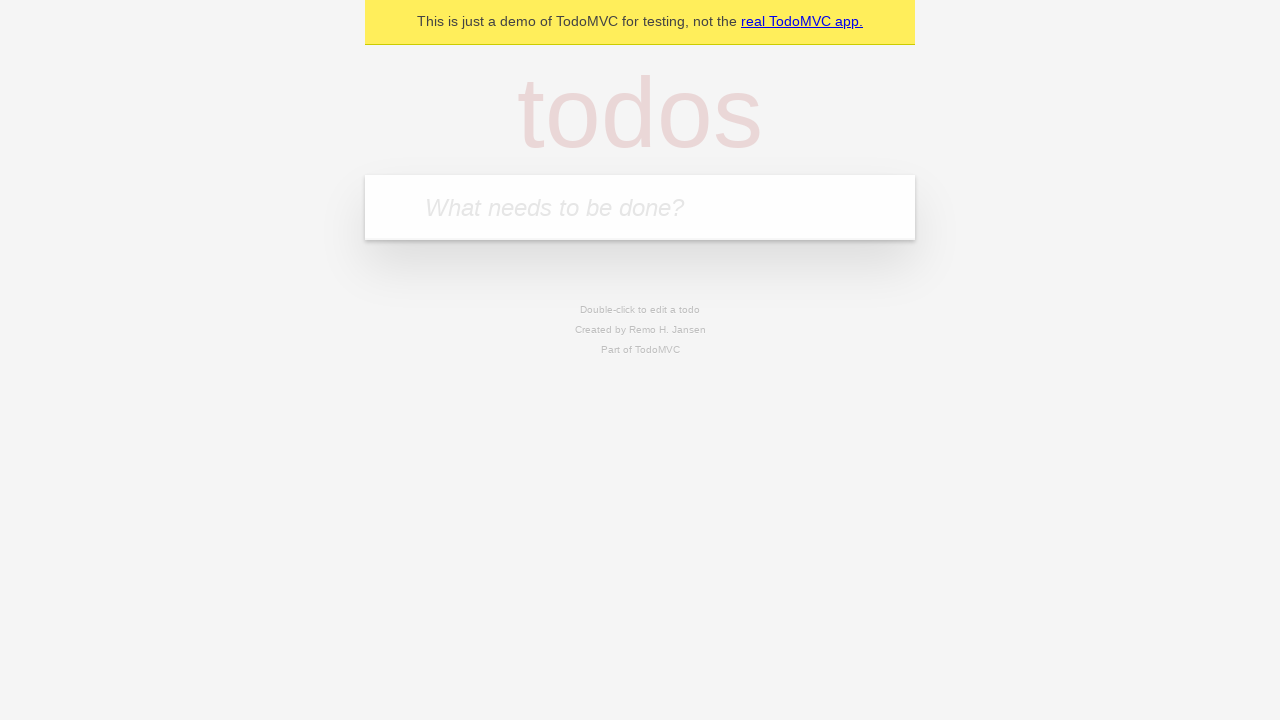

Filled todo input with 'buy some cheese' on internal:attr=[placeholder="What needs to be done?"i]
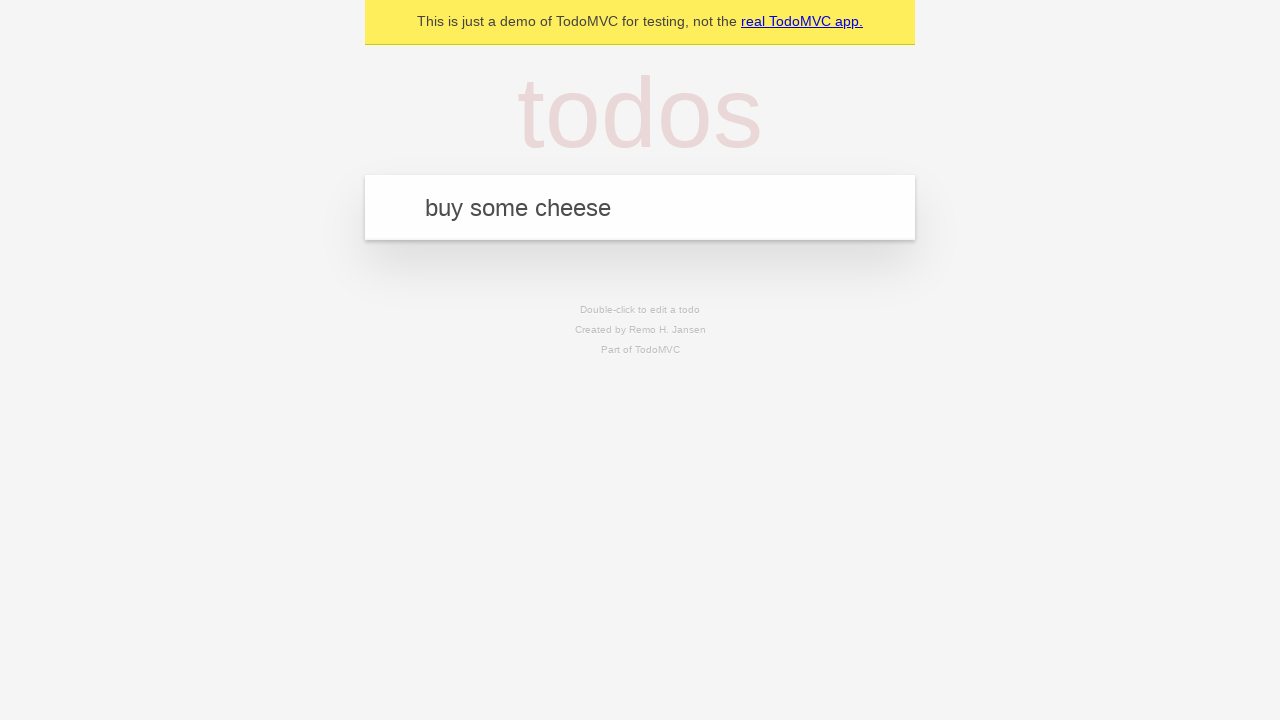

Pressed Enter to create first todo item on internal:attr=[placeholder="What needs to be done?"i]
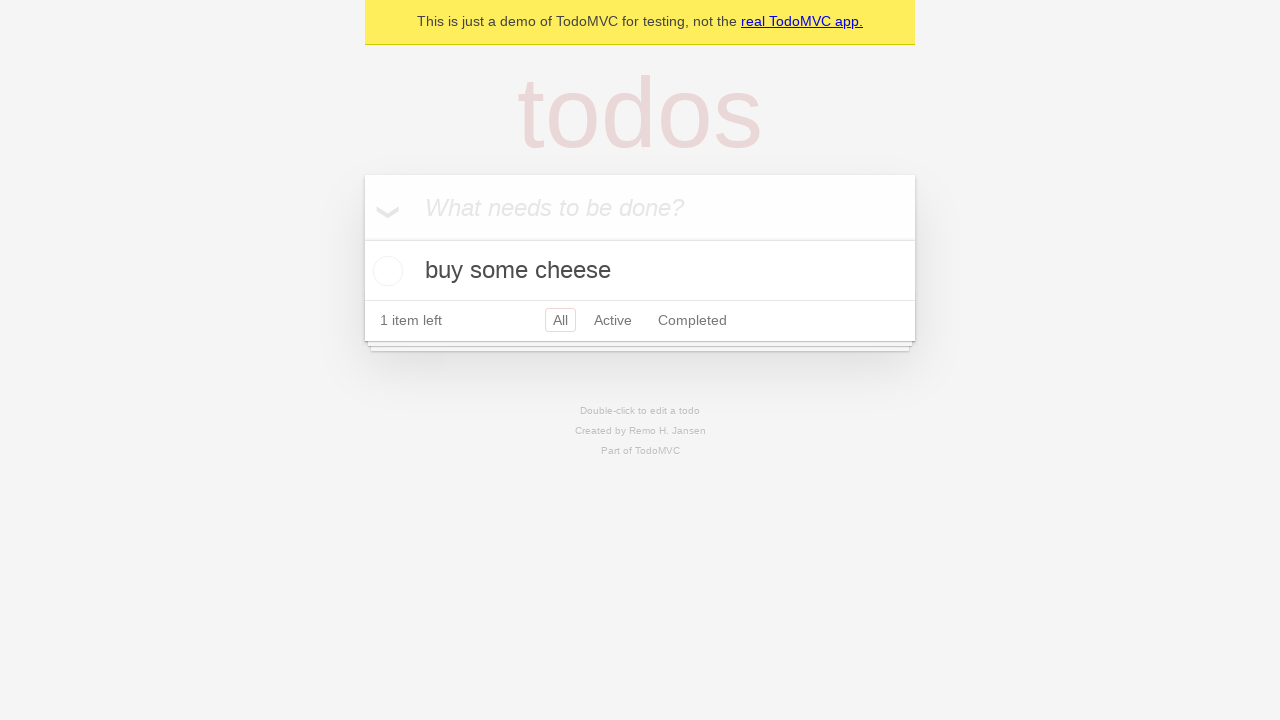

Filled todo input with 'feed the cat' on internal:attr=[placeholder="What needs to be done?"i]
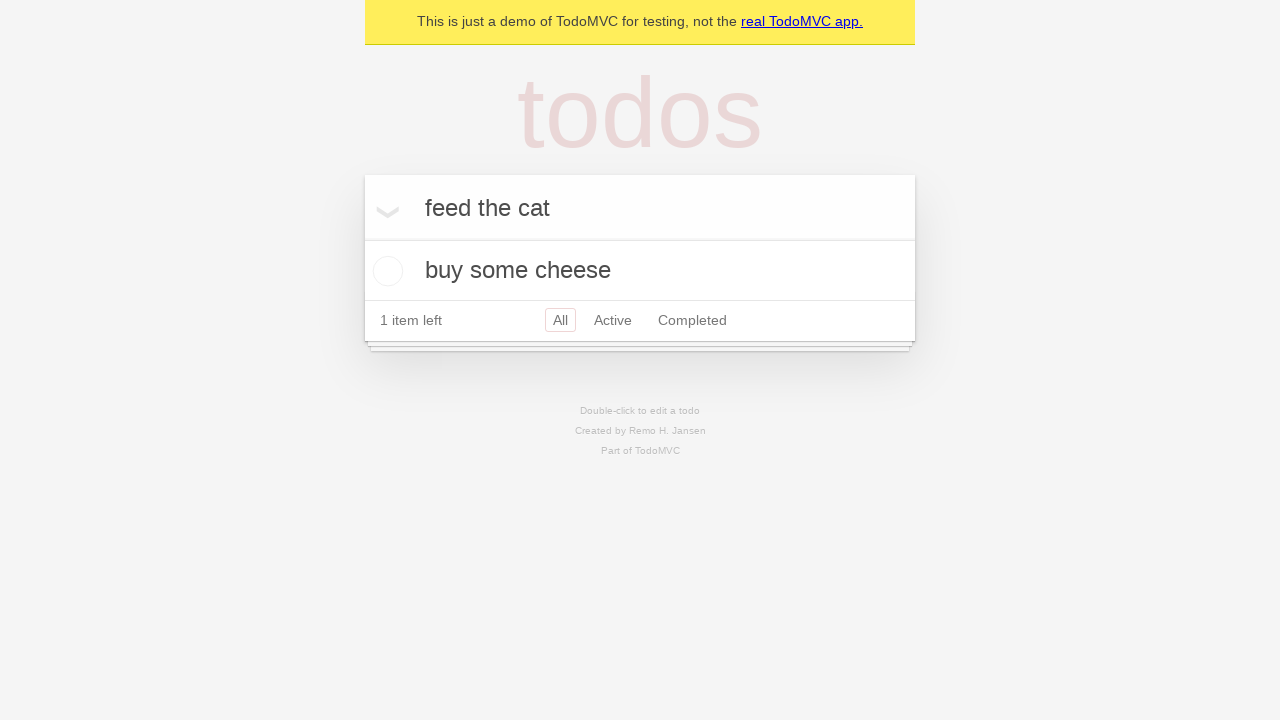

Pressed Enter to create second todo item on internal:attr=[placeholder="What needs to be done?"i]
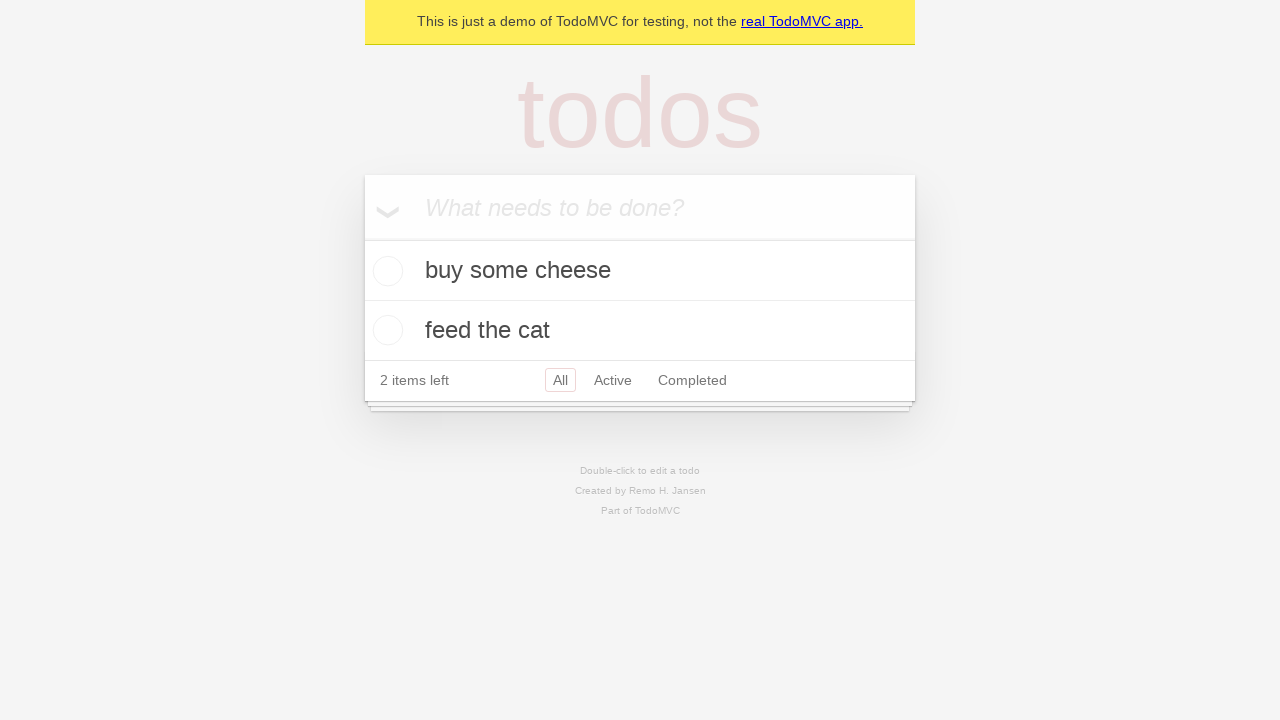

Checked checkbox for first todo item to mark as complete at (385, 271) on internal:testid=[data-testid="todo-item"s] >> nth=0 >> internal:role=checkbox
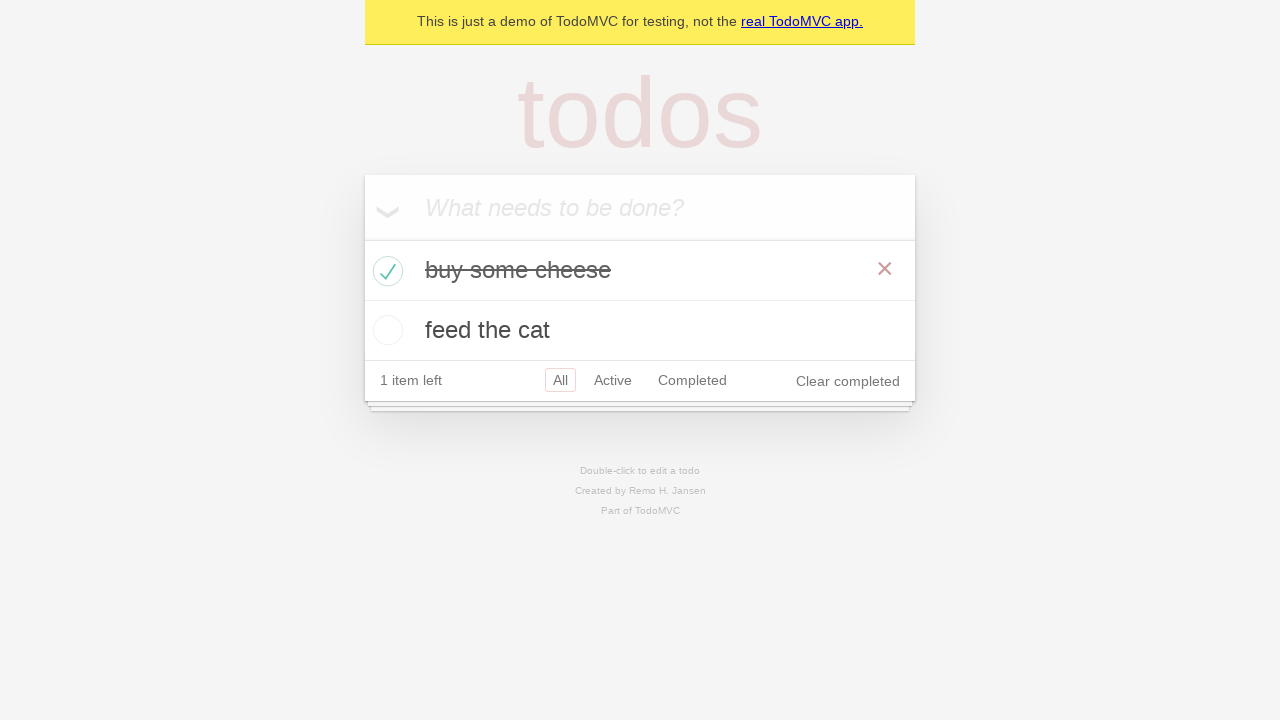

Unchecked checkbox for first todo item to un-mark as complete at (385, 271) on internal:testid=[data-testid="todo-item"s] >> nth=0 >> internal:role=checkbox
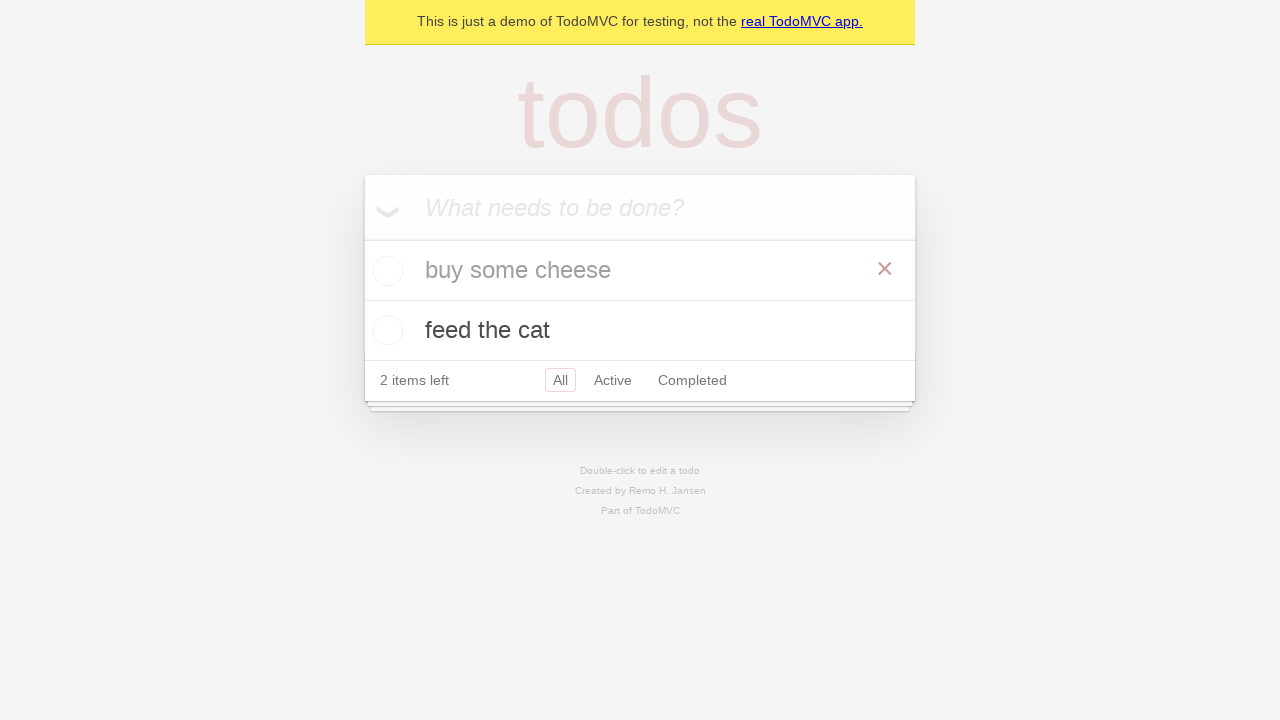

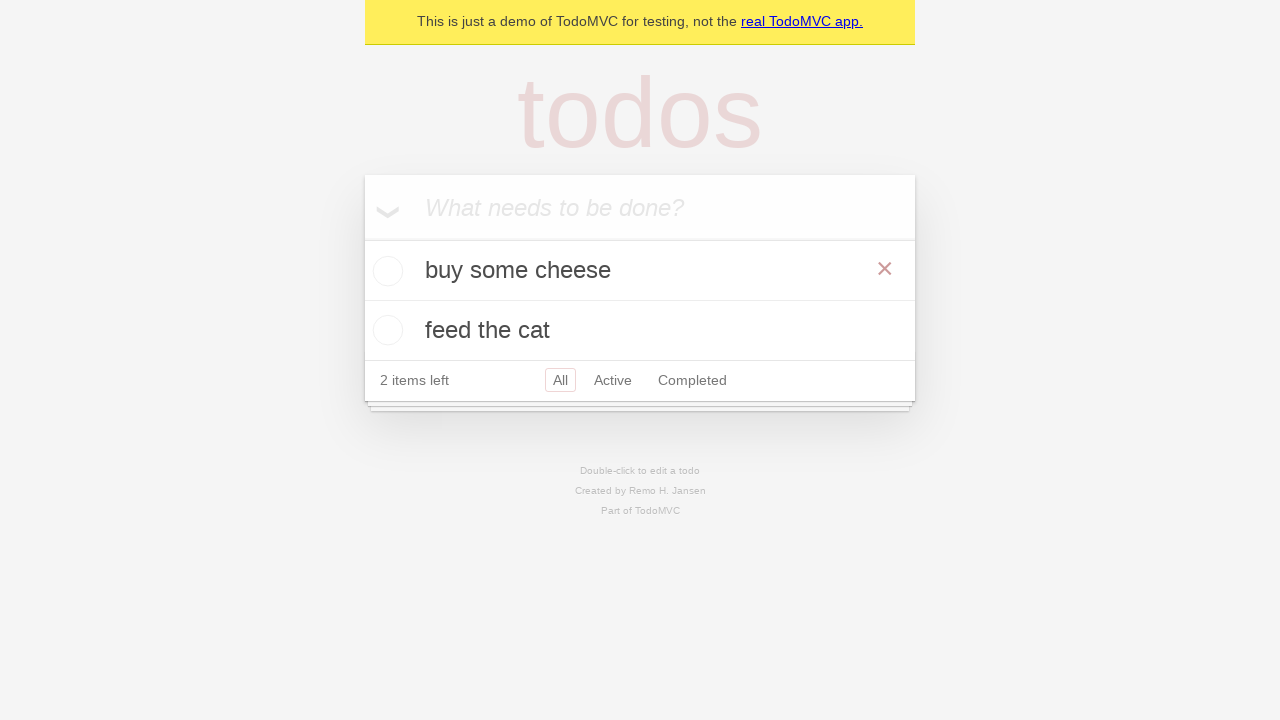